Tests multiple window handling by clicking a link that opens a new window, then switching between the original and new window to verify their titles.

Starting URL: http://the-internet.herokuapp.com/windows

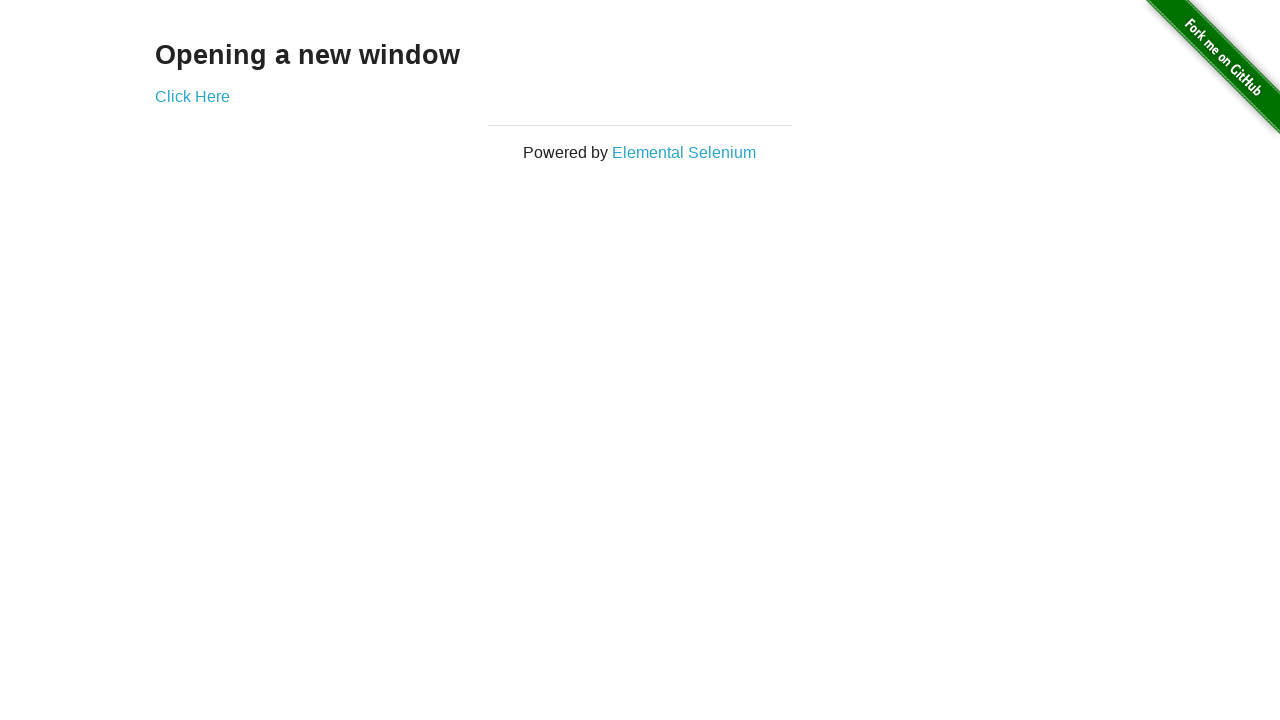

Clicked link that opens a new window at (192, 96) on .example a
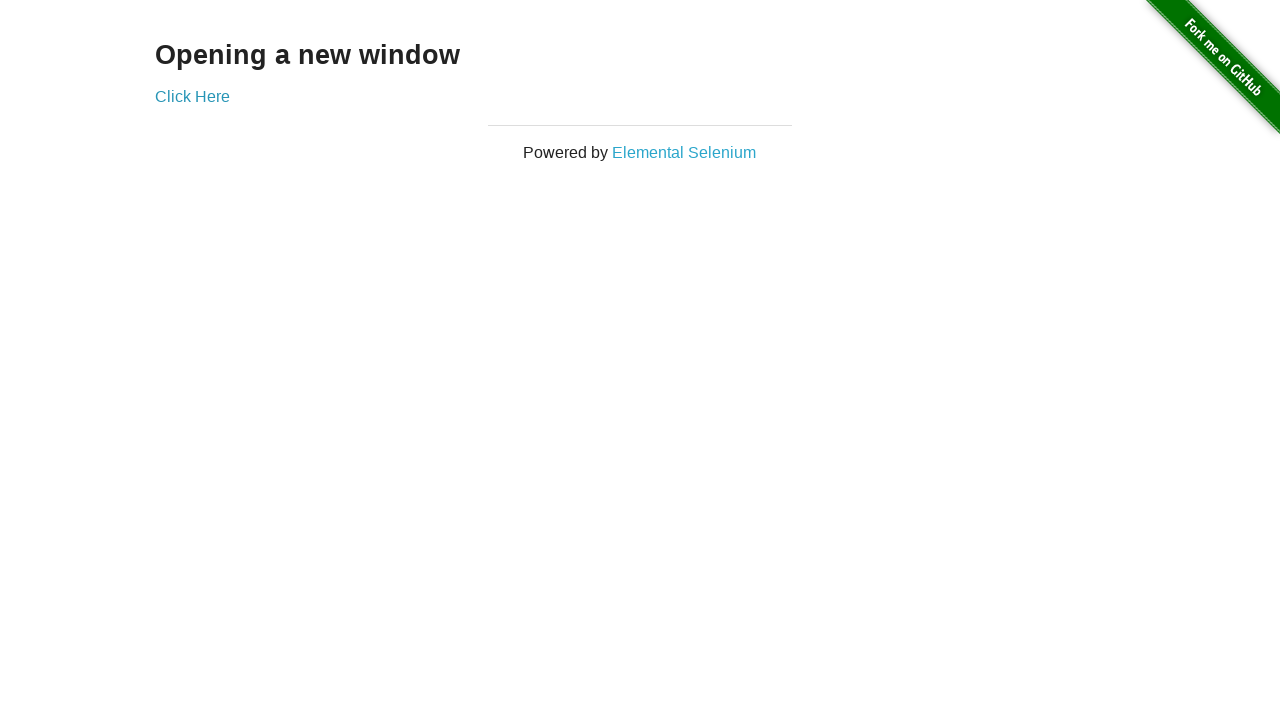

New window opened and obtained
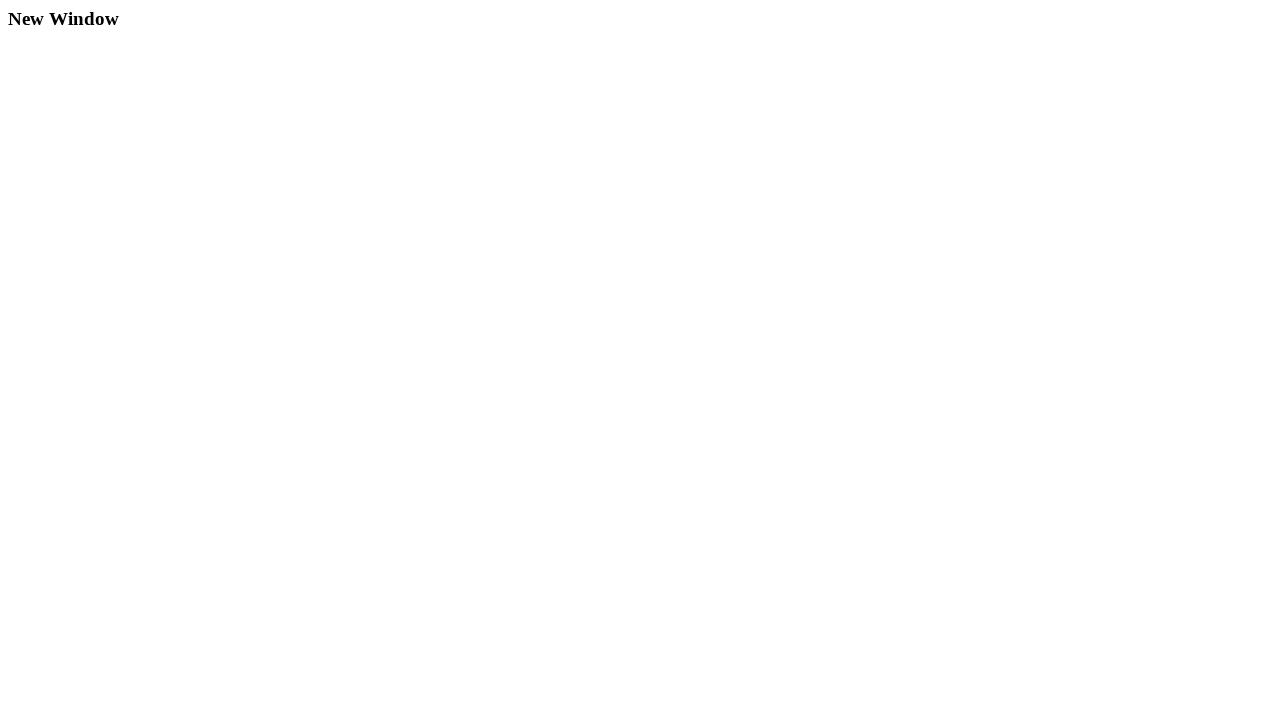

Verified original window title is not 'New Window'
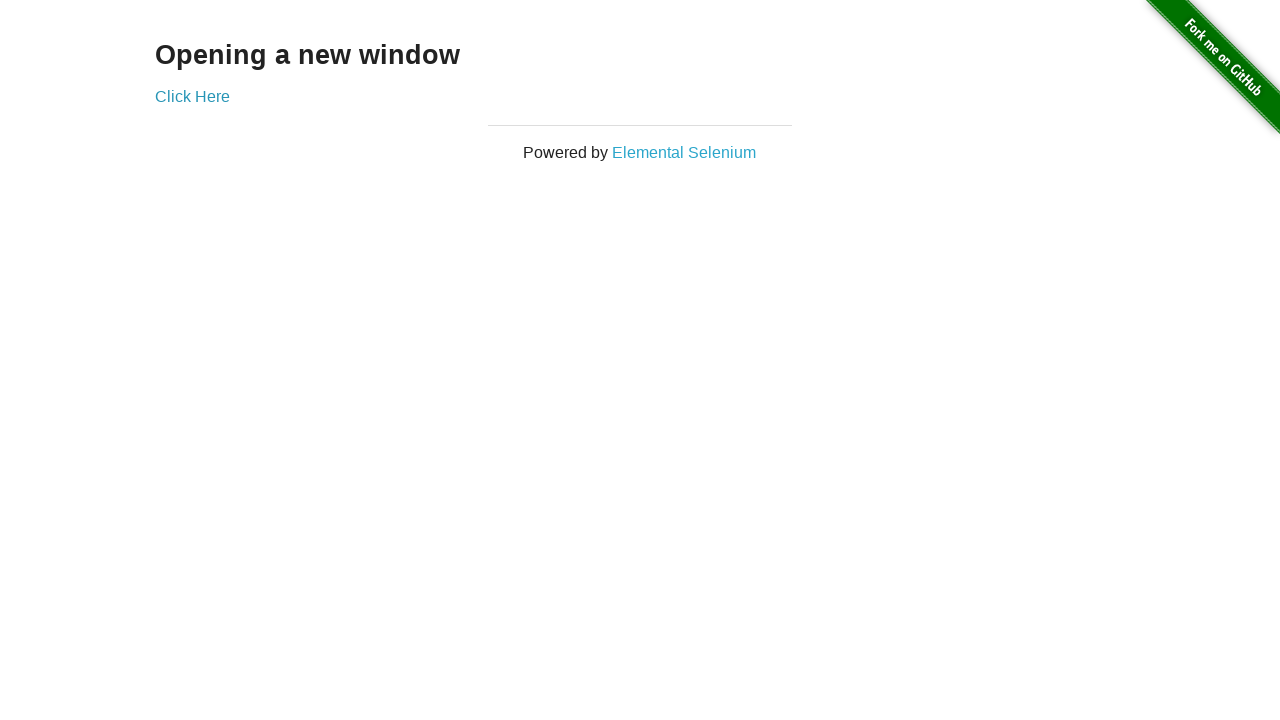

New page loaded
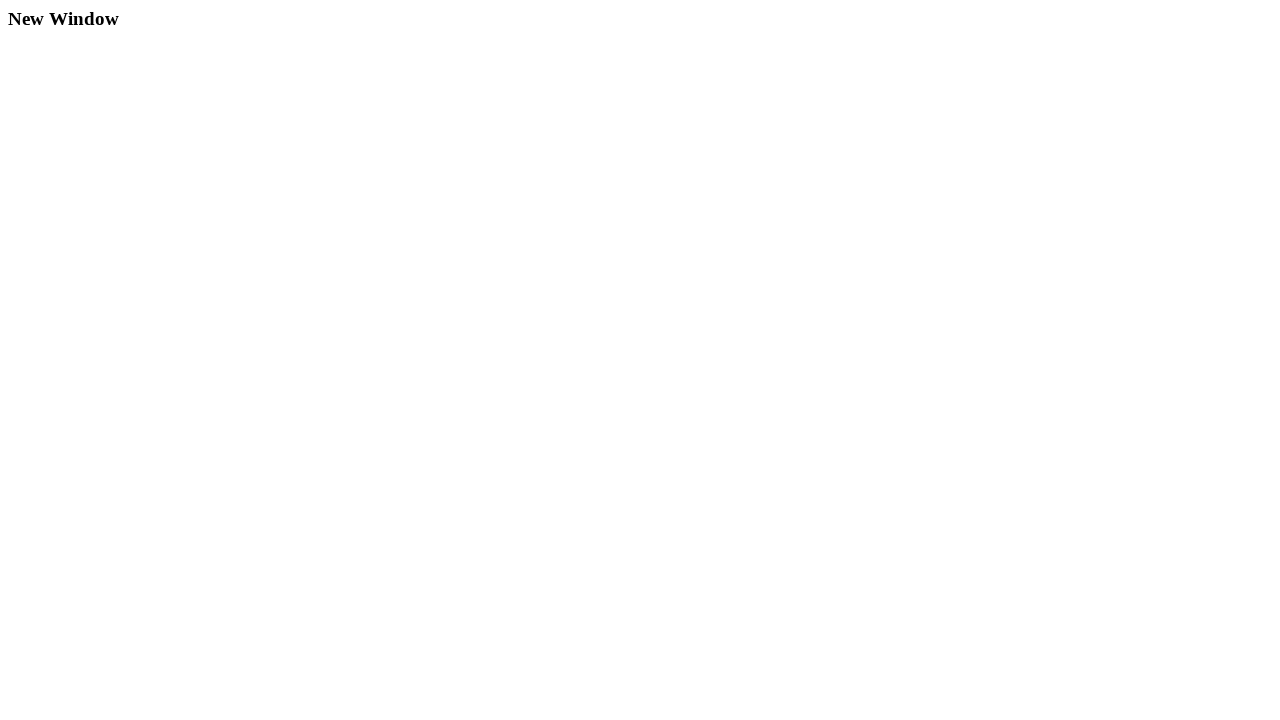

Verified new window title is 'New Window'
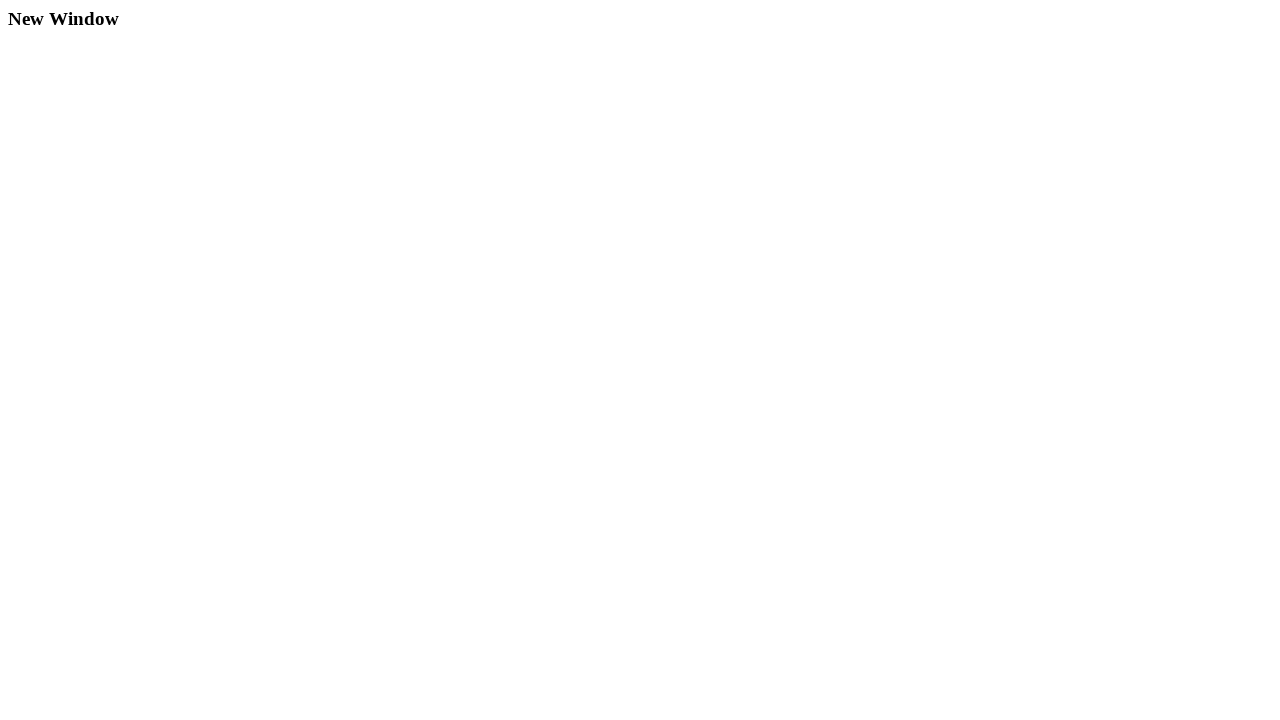

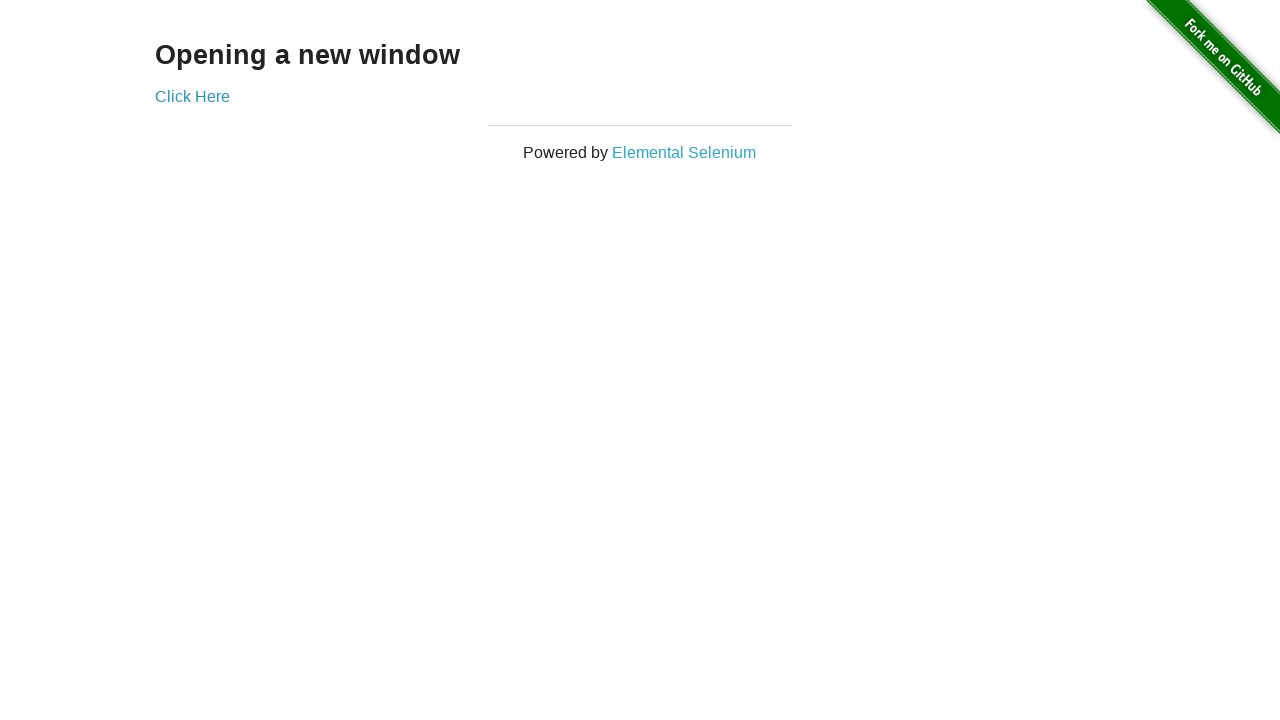